Tests editing text input by entering initial text, clearing it, and entering new text

Starting URL: https://bonigarcia.dev/selenium-webdriver-java/web-form.html

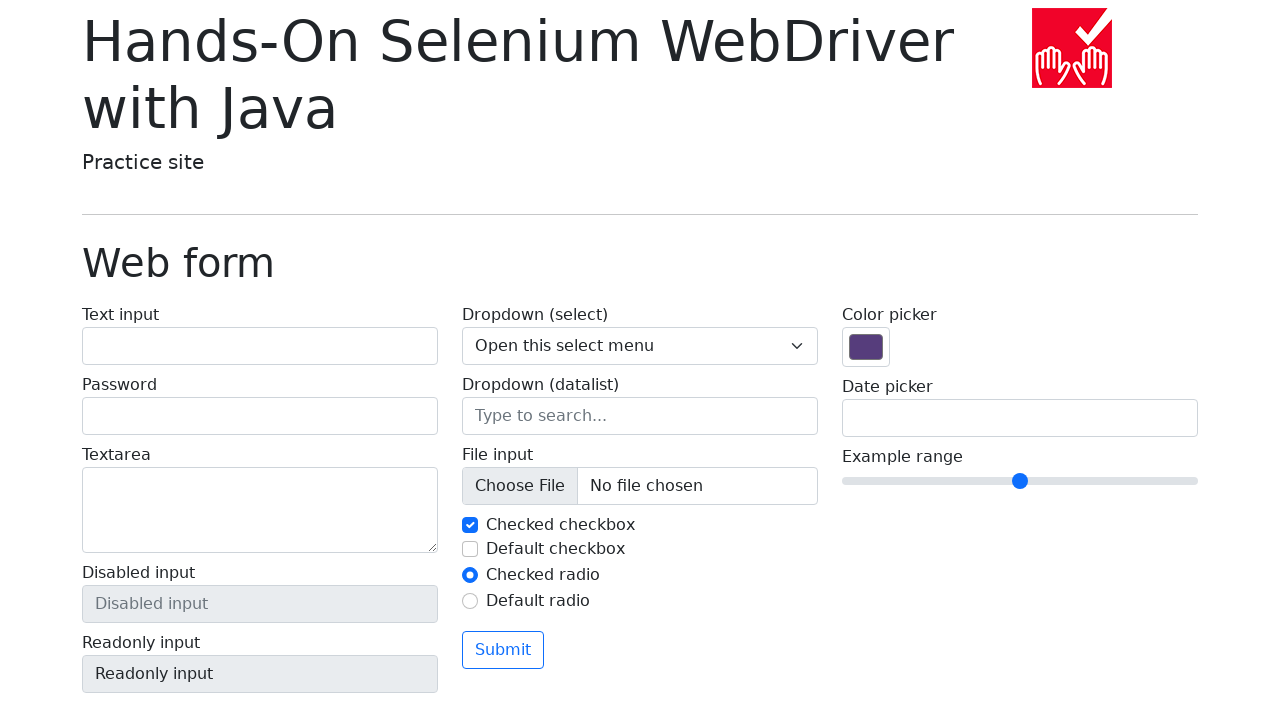

Filled text input with initial text 'Lorem ipsum 123#$().;' on #my-text-id
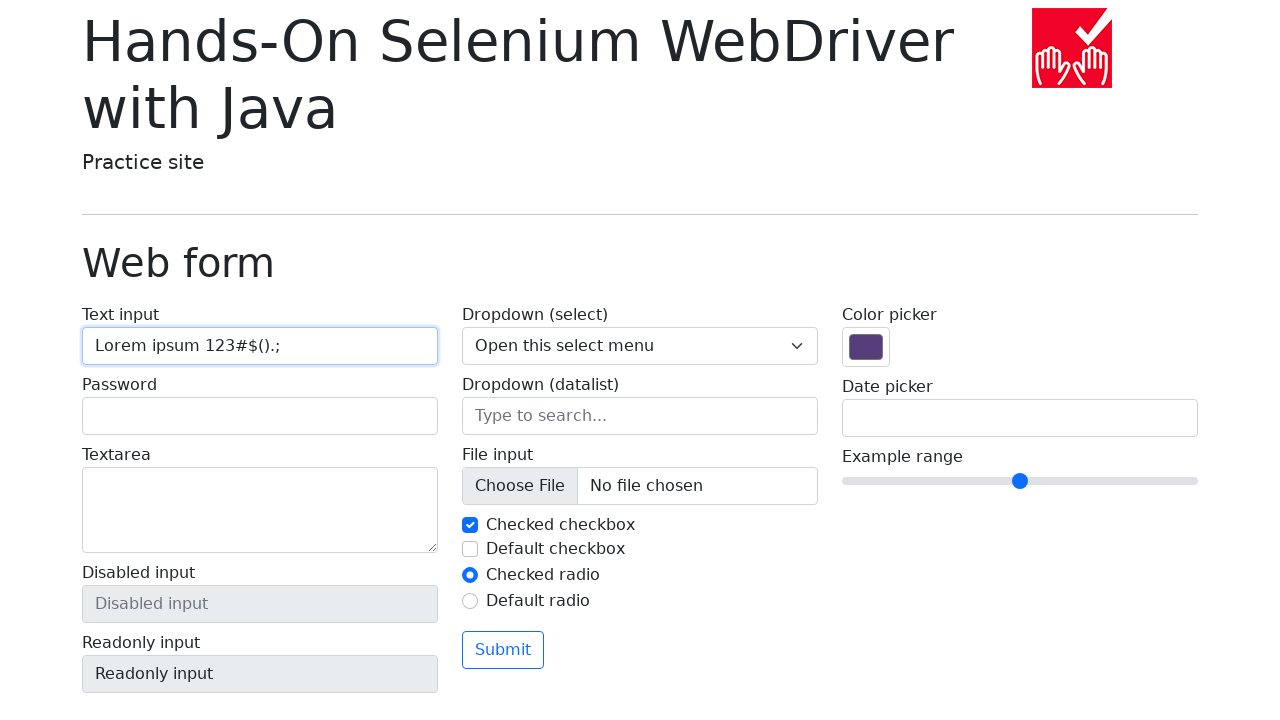

Cleared the text input field on #my-text-id
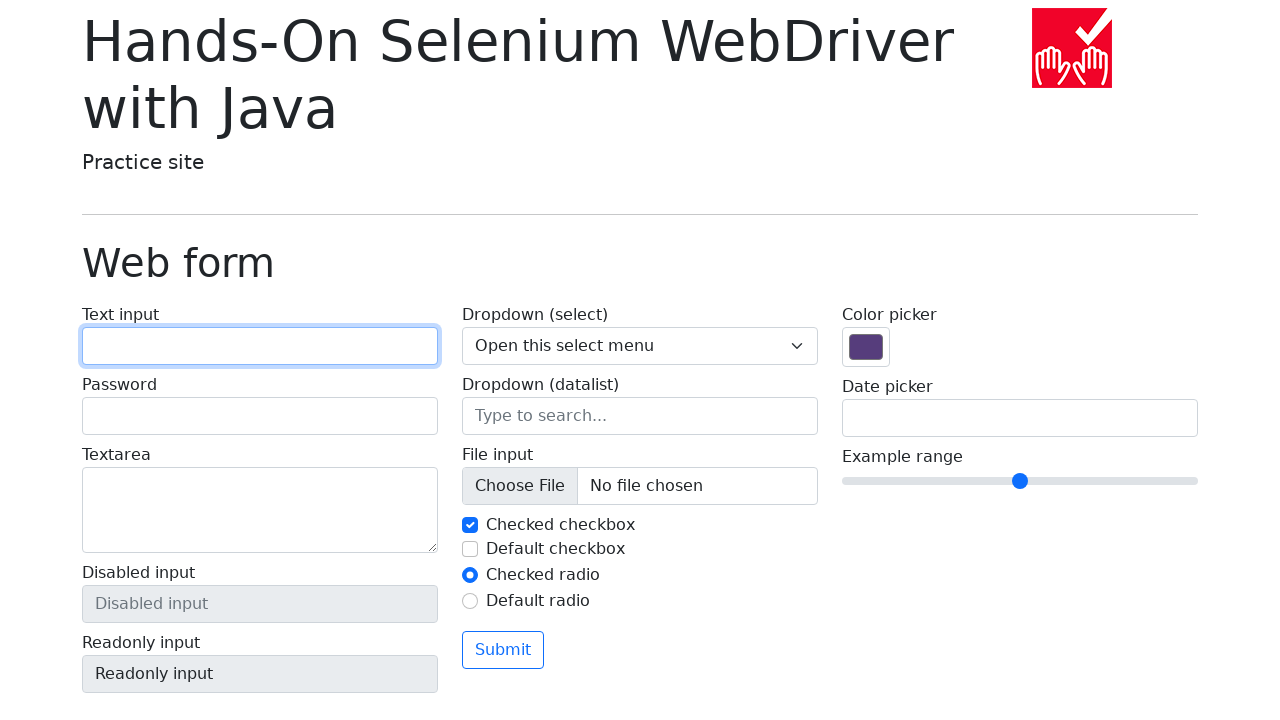

Entered new text 'Edited Text' in the input field on #my-text-id
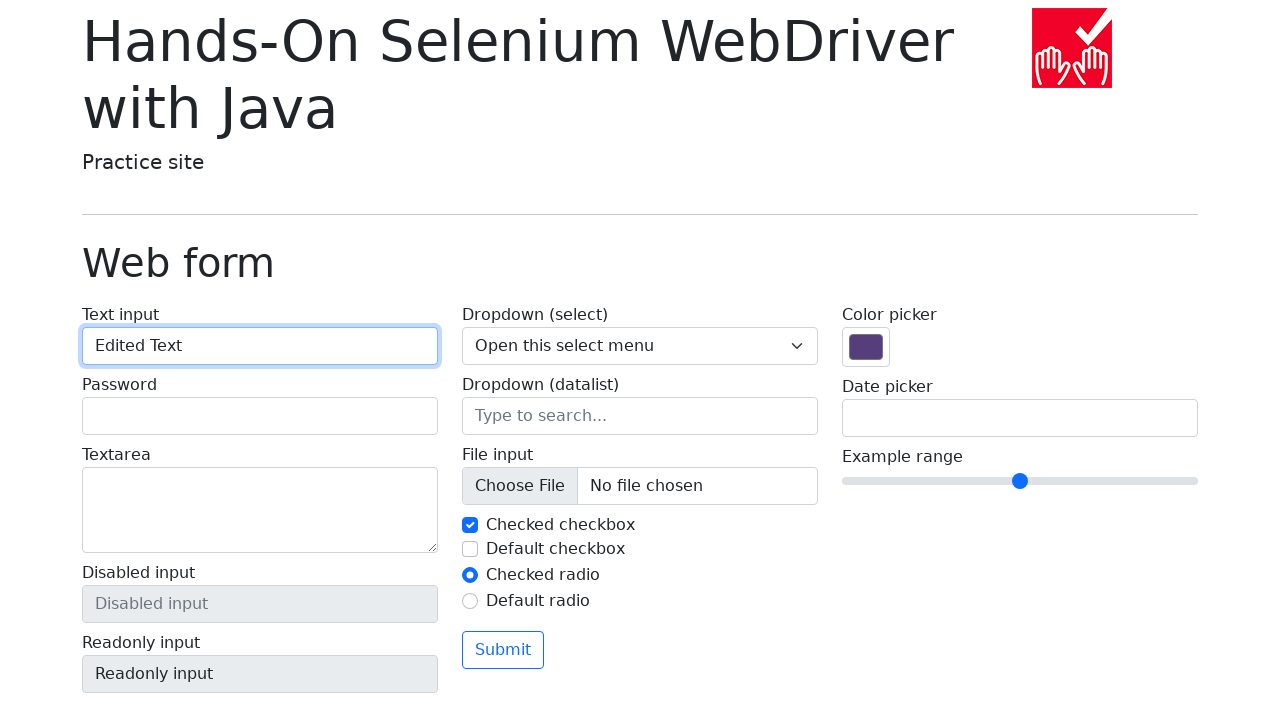

Verified that the input field contains the expected text 'Edited Text'
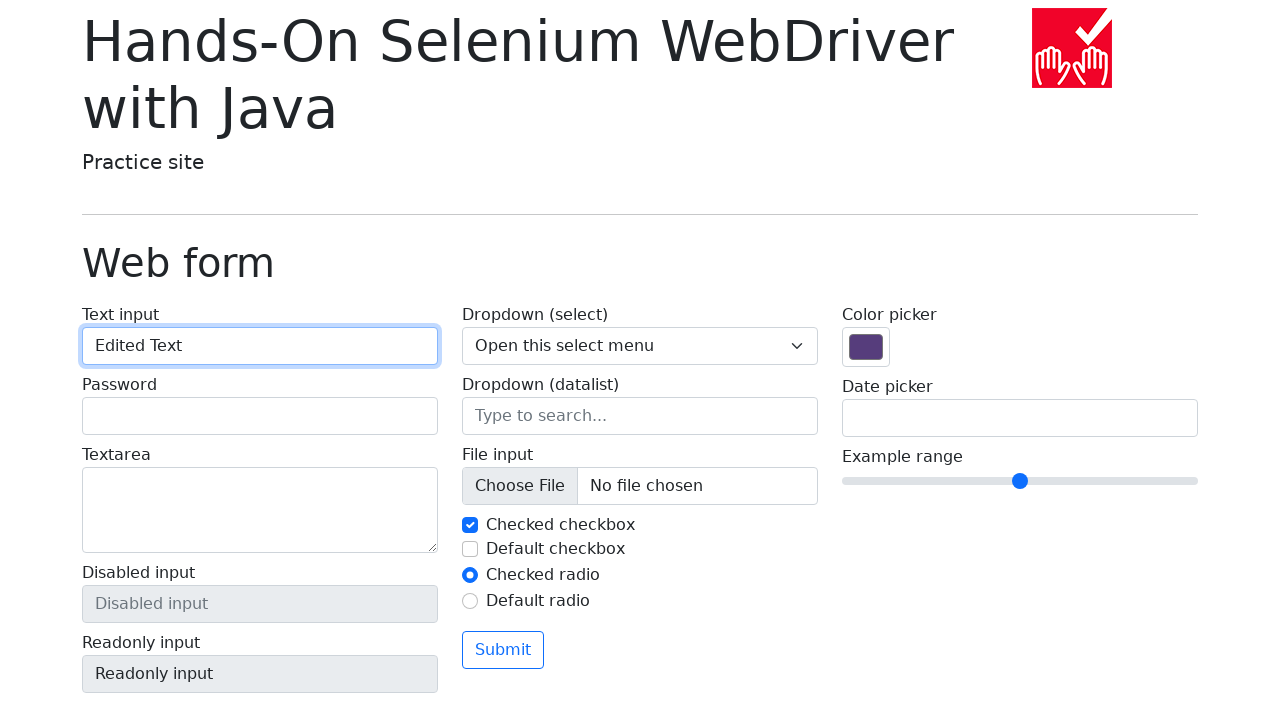

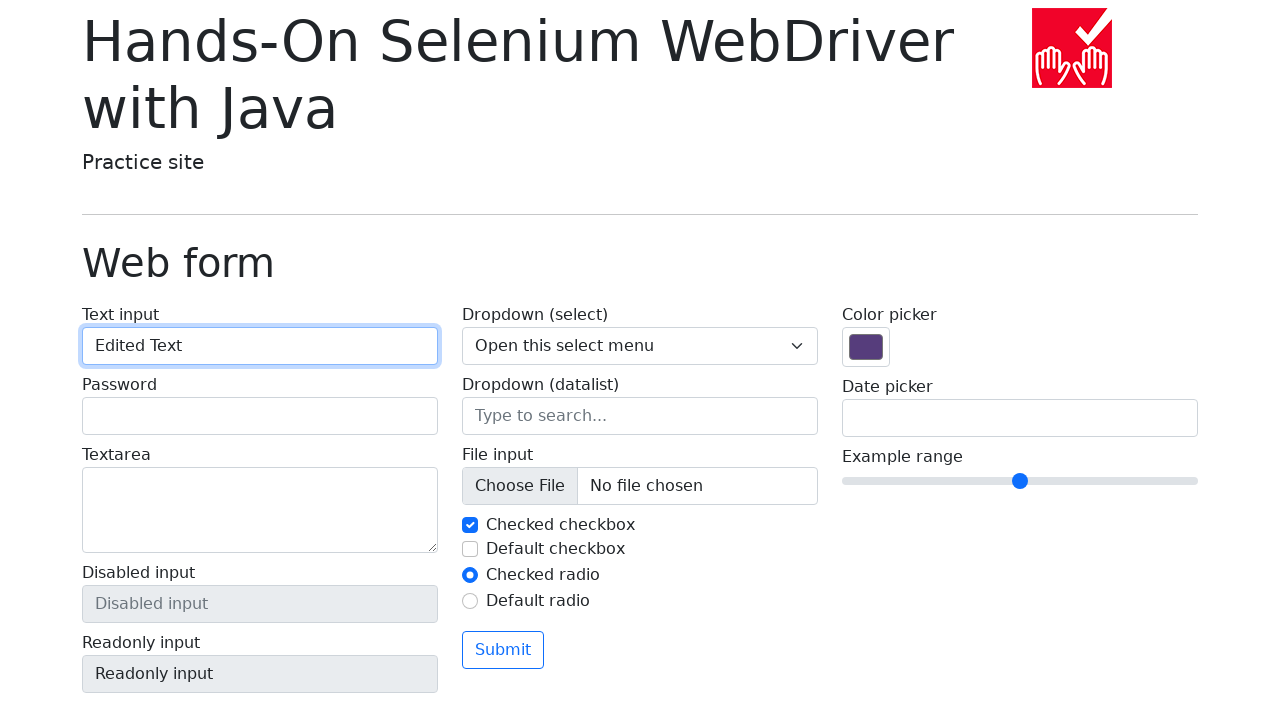